Tests JavaScript alert handling by triggering and accepting both simple alerts and confirmation alerts on a demo site

Starting URL: http://demo.automationtesting.in/Alerts.html

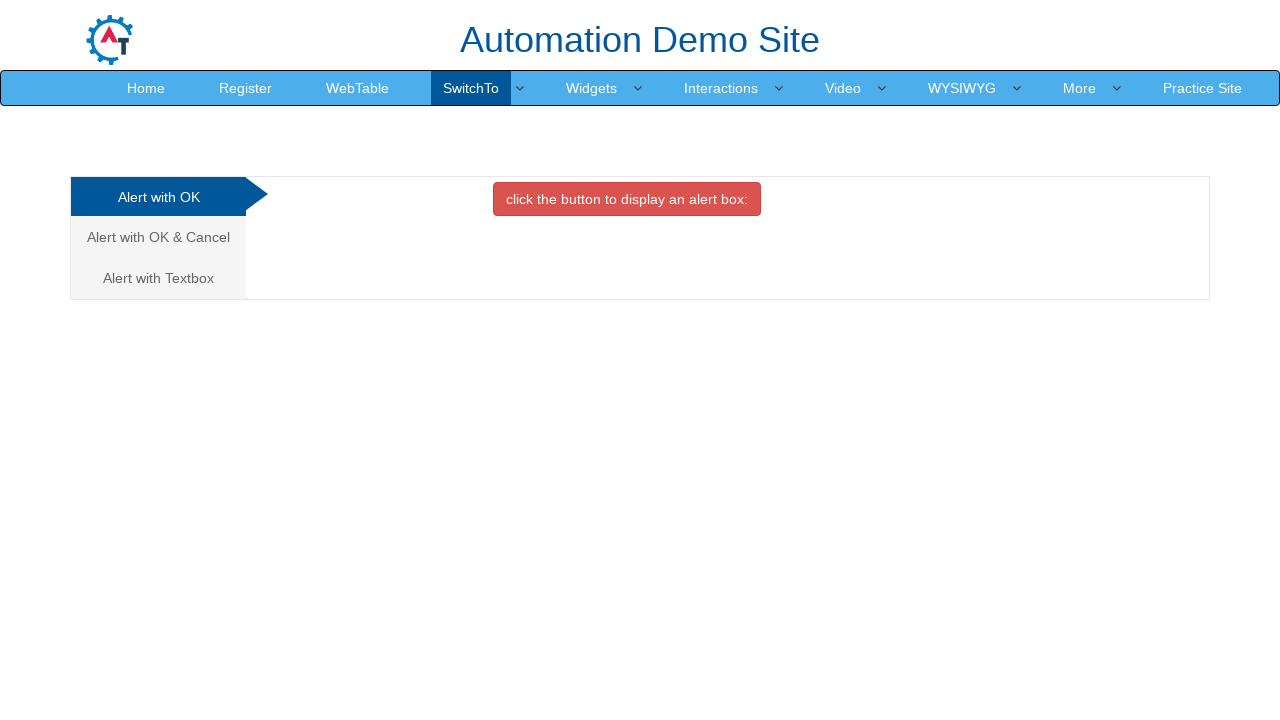

Clicked button to trigger simple alert at (627, 199) on xpath=//button[@onclick='alertbox()']
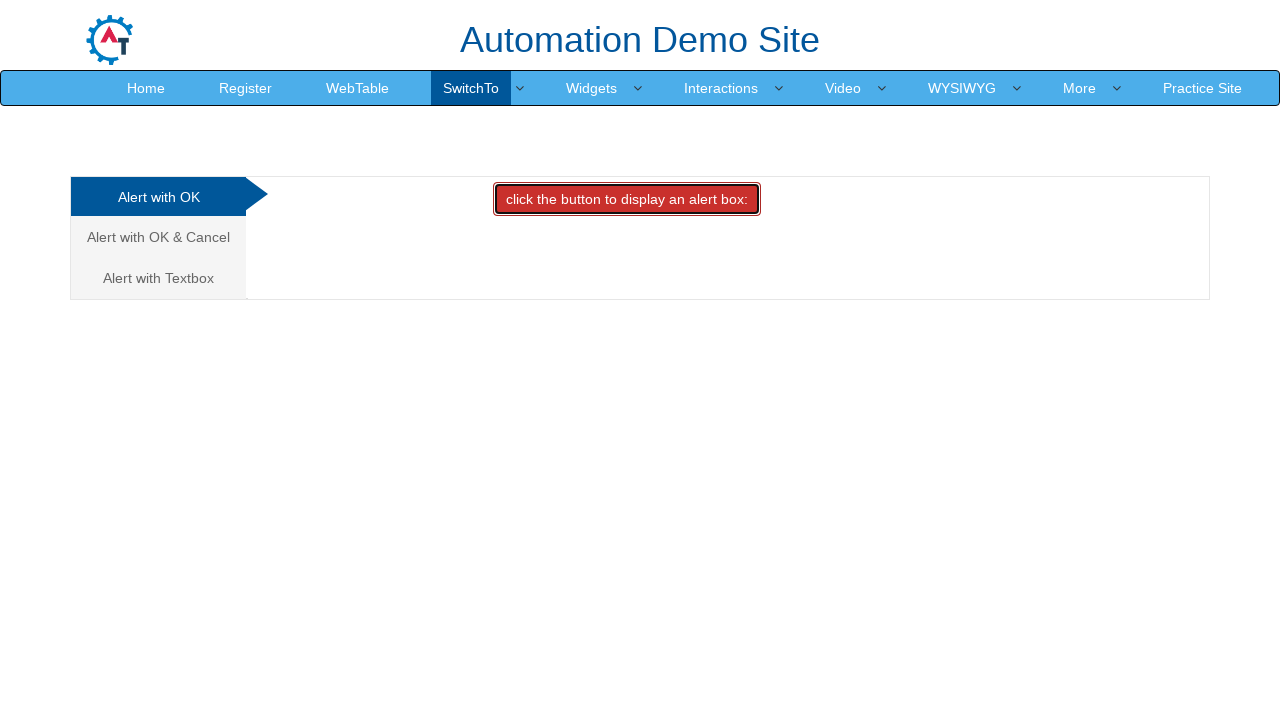

Set up dialog handler to accept alerts
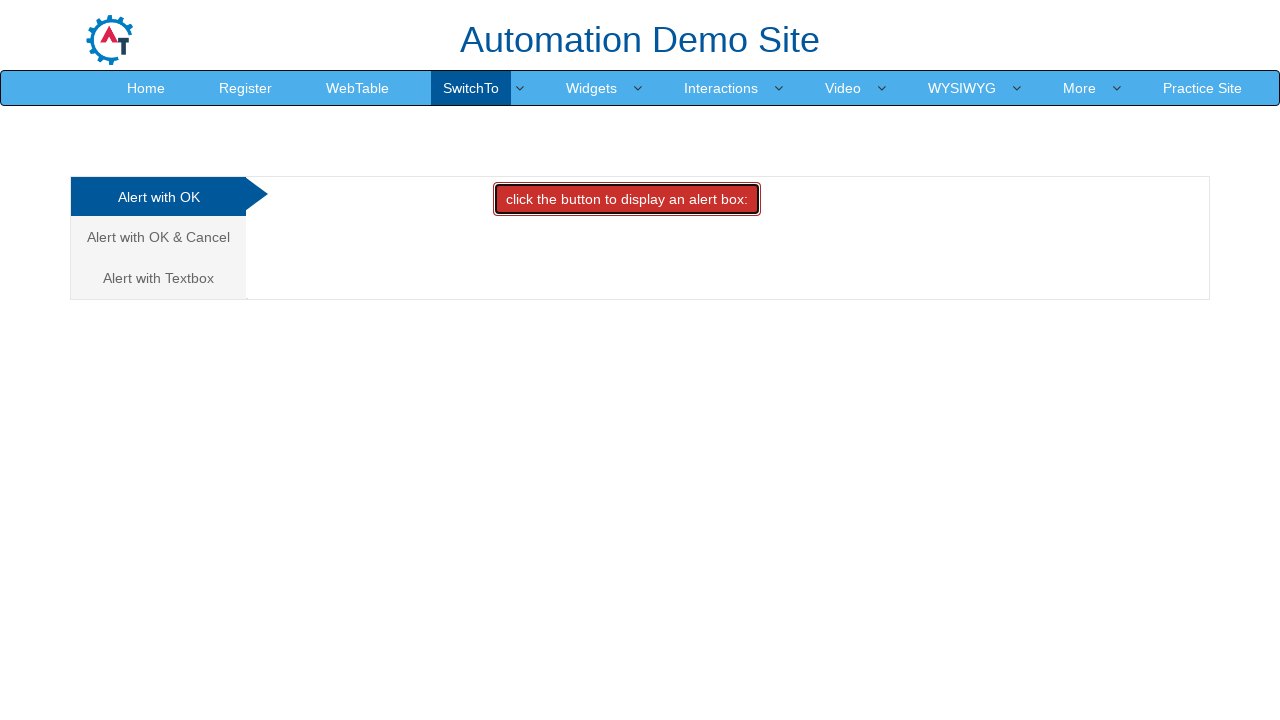

Clicked on the confirm alert tab at (158, 237) on (//a[@data-toggle='tab'])[2]
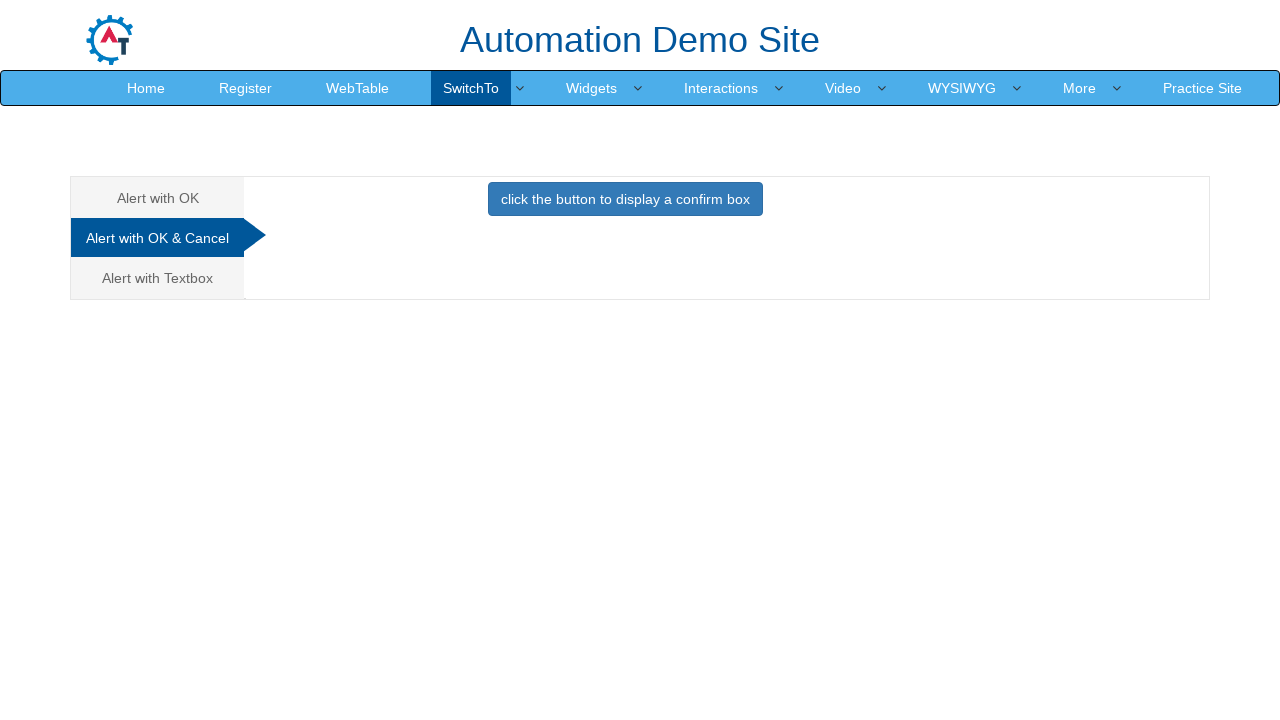

Clicked button to trigger confirmation alert at (625, 199) on xpath=//button[@onclick='confirmbox()']
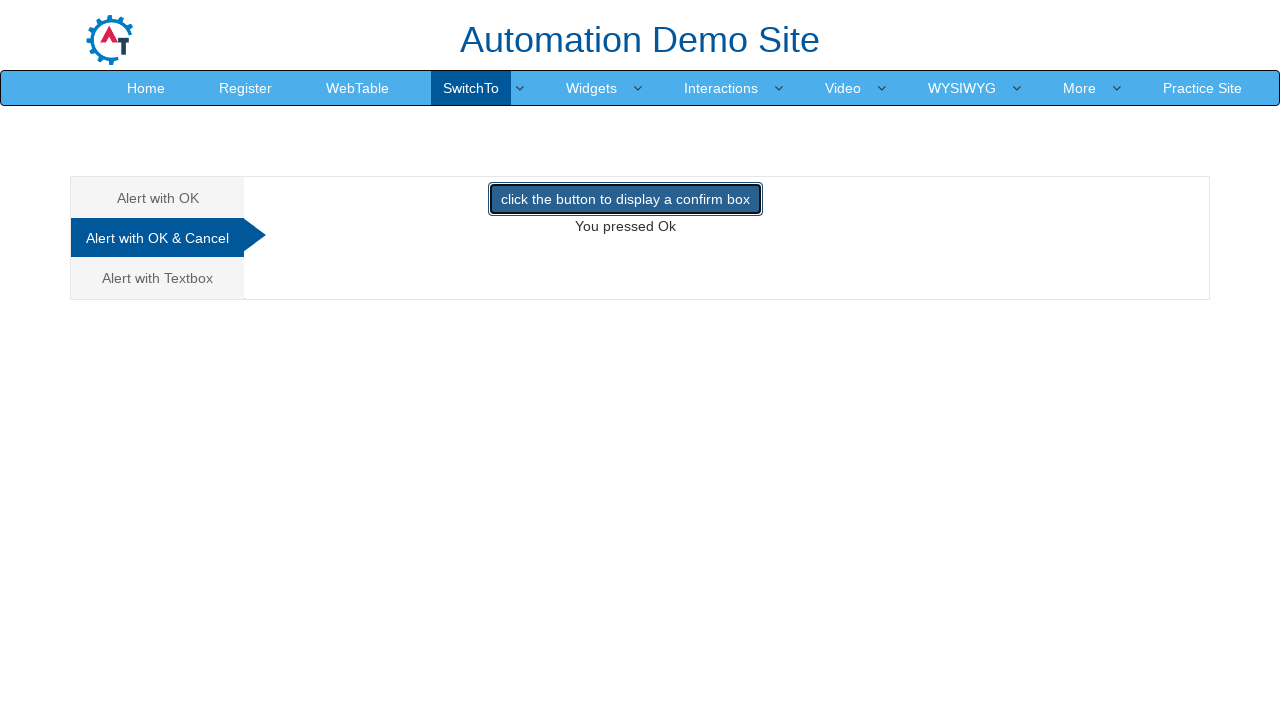

Dialog handler accepted the confirmation alert
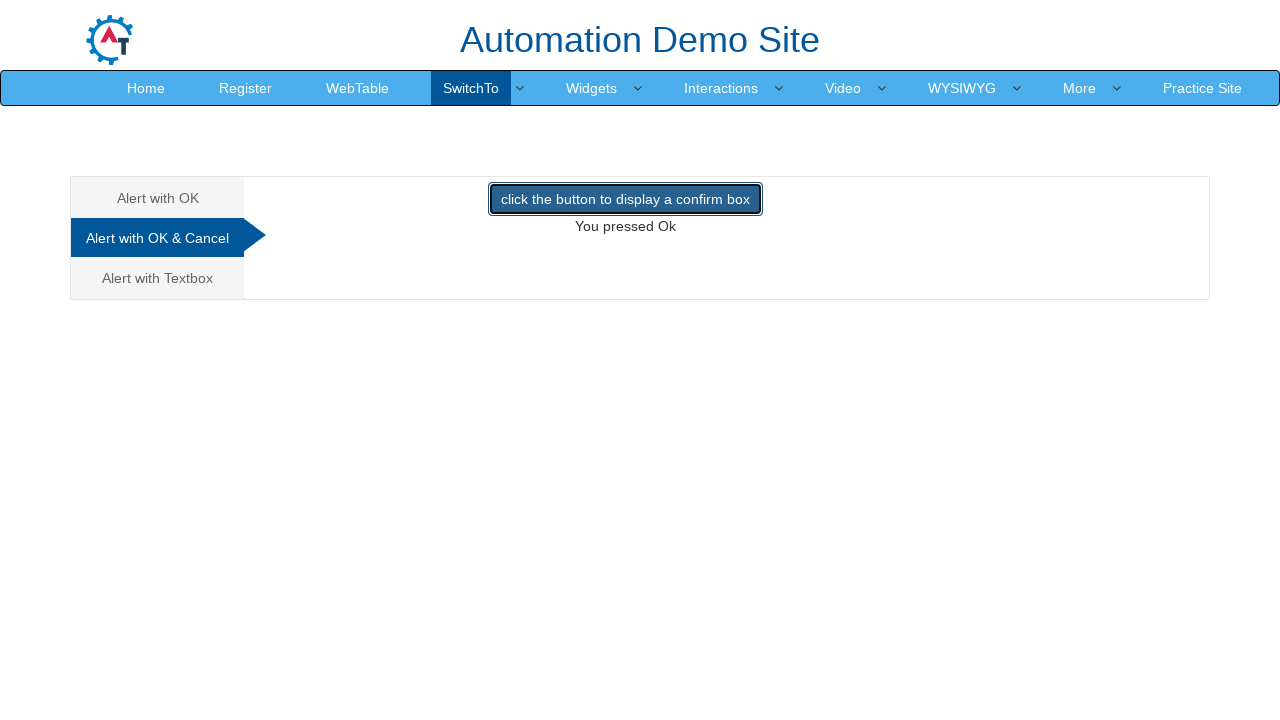

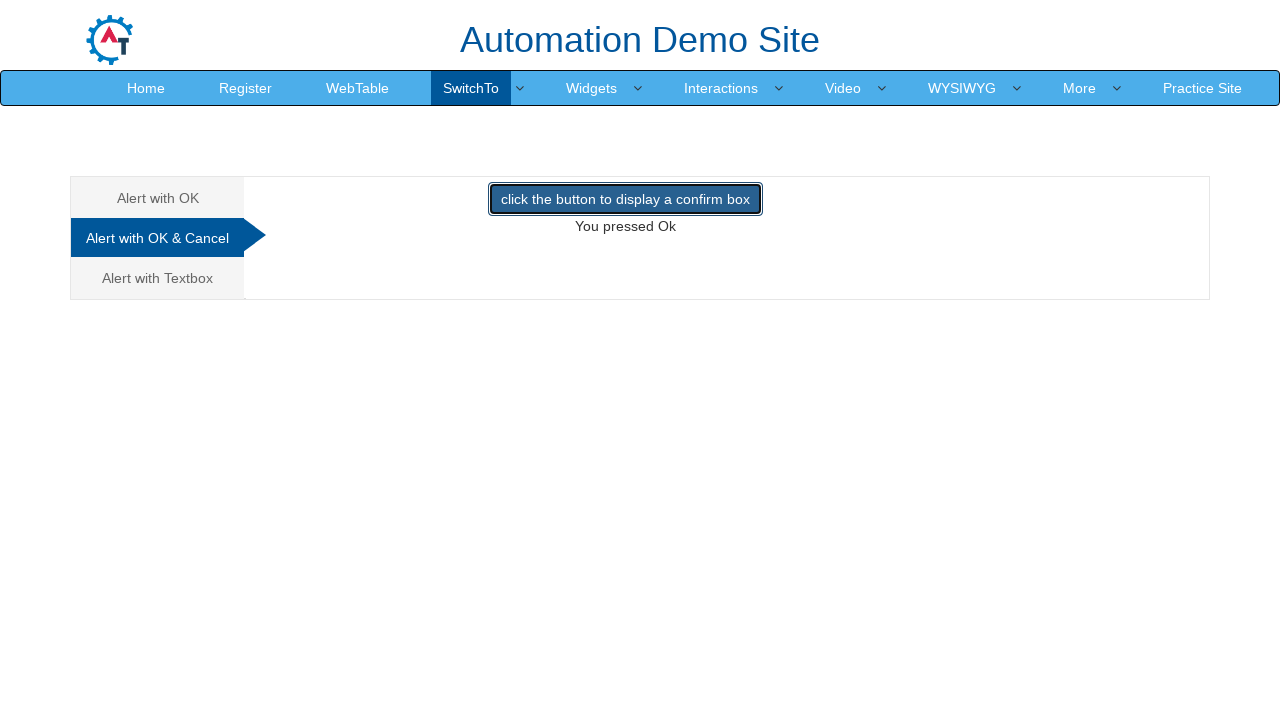